Tests deleting a task at Active filter.

Starting URL: https://todomvc4tasj.herokuapp.com/

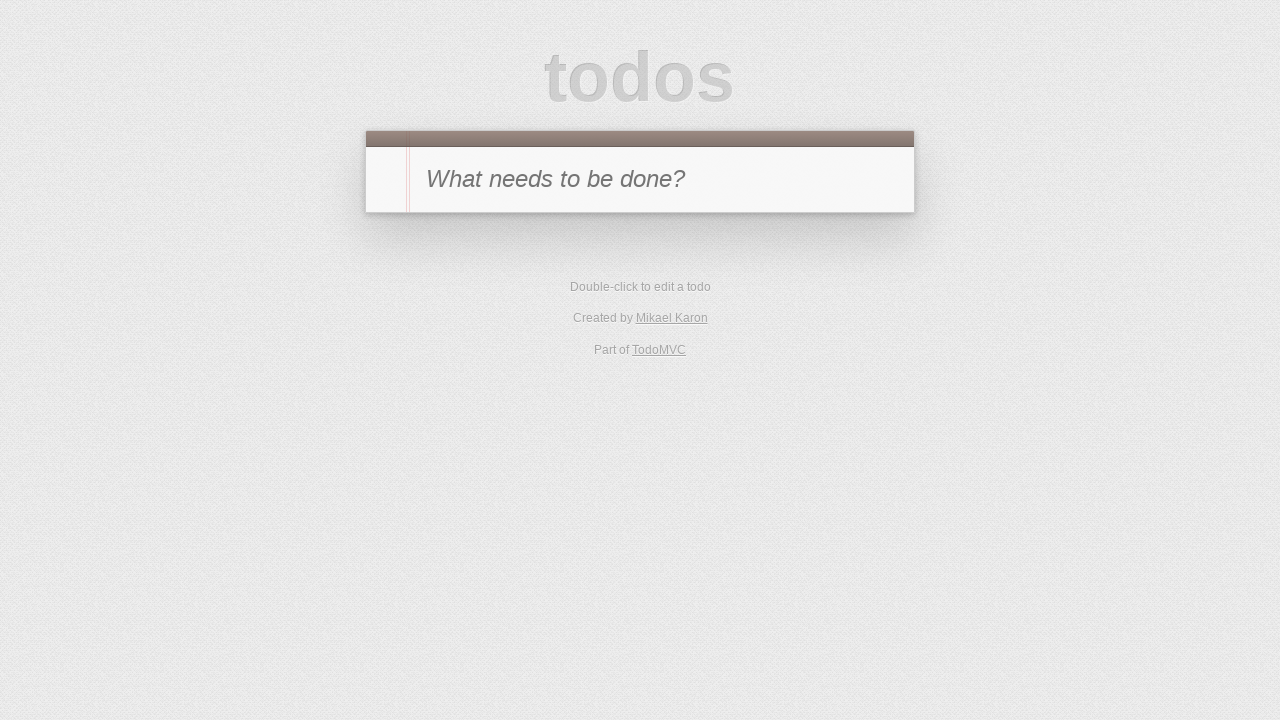

Set localStorage with an active task via JavaScript
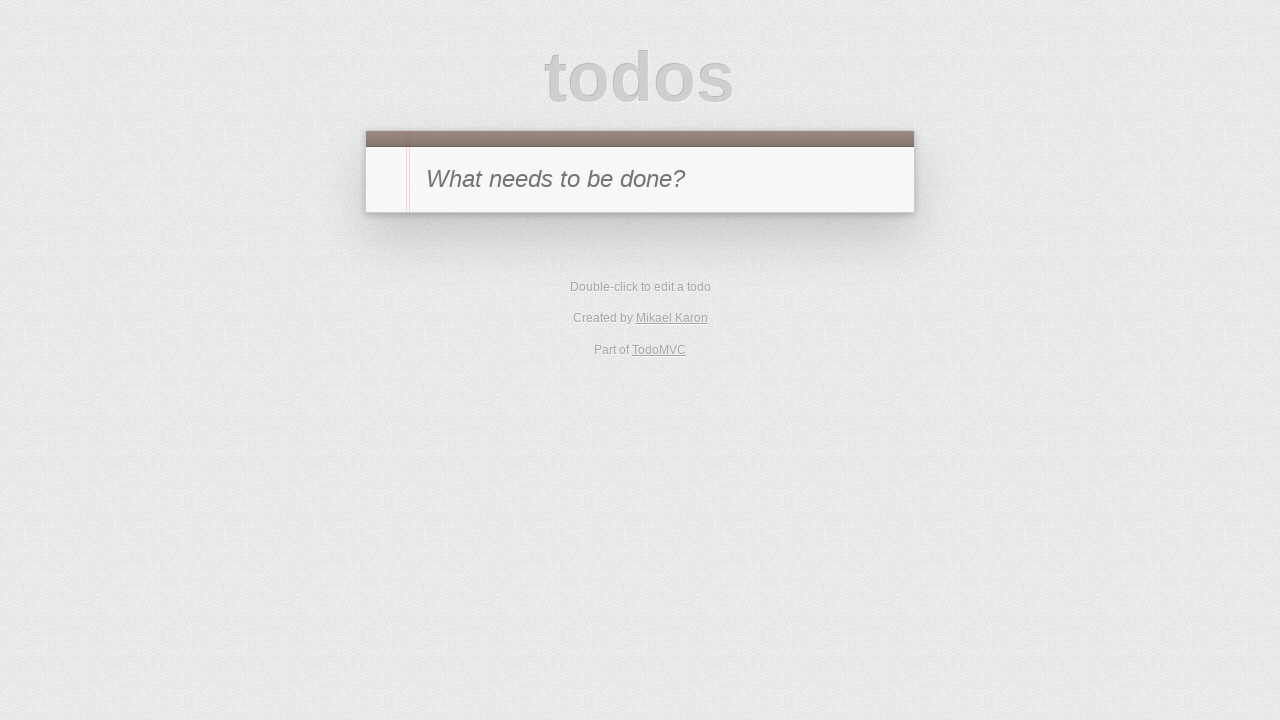

Reloaded page to load task from localStorage
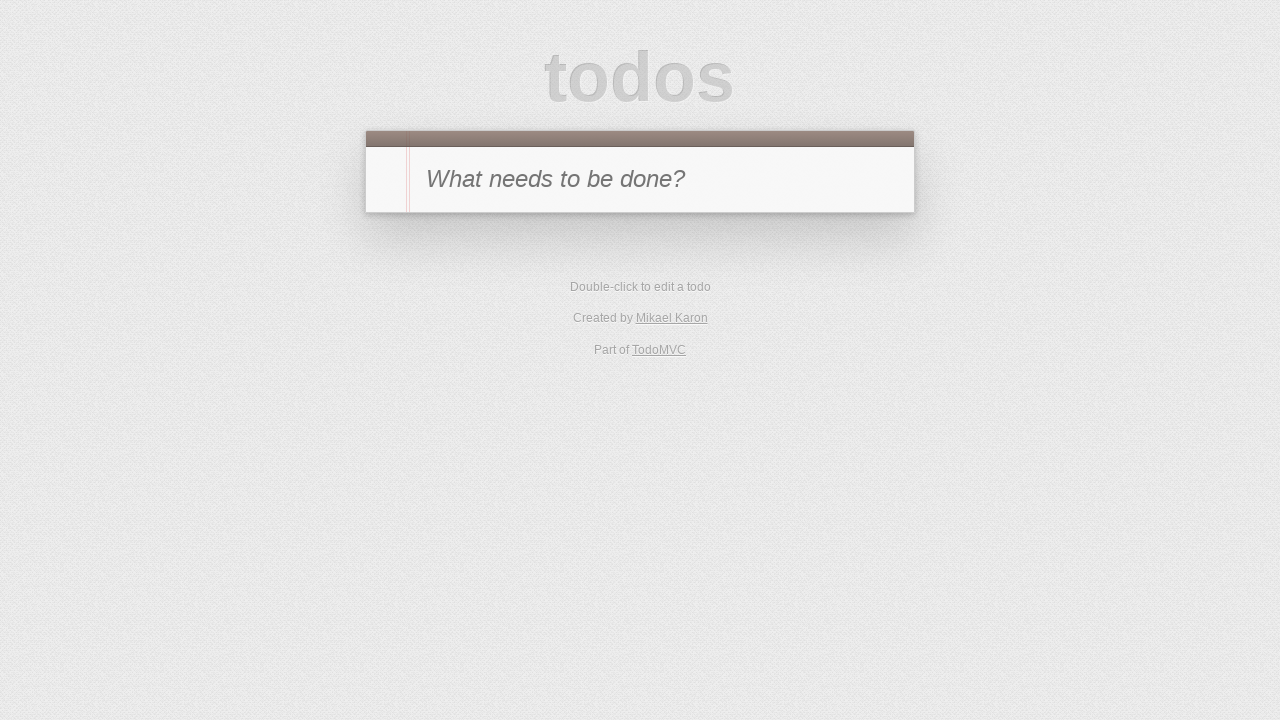

Clicked Active filter to show only active tasks at (614, 291) on text=Active
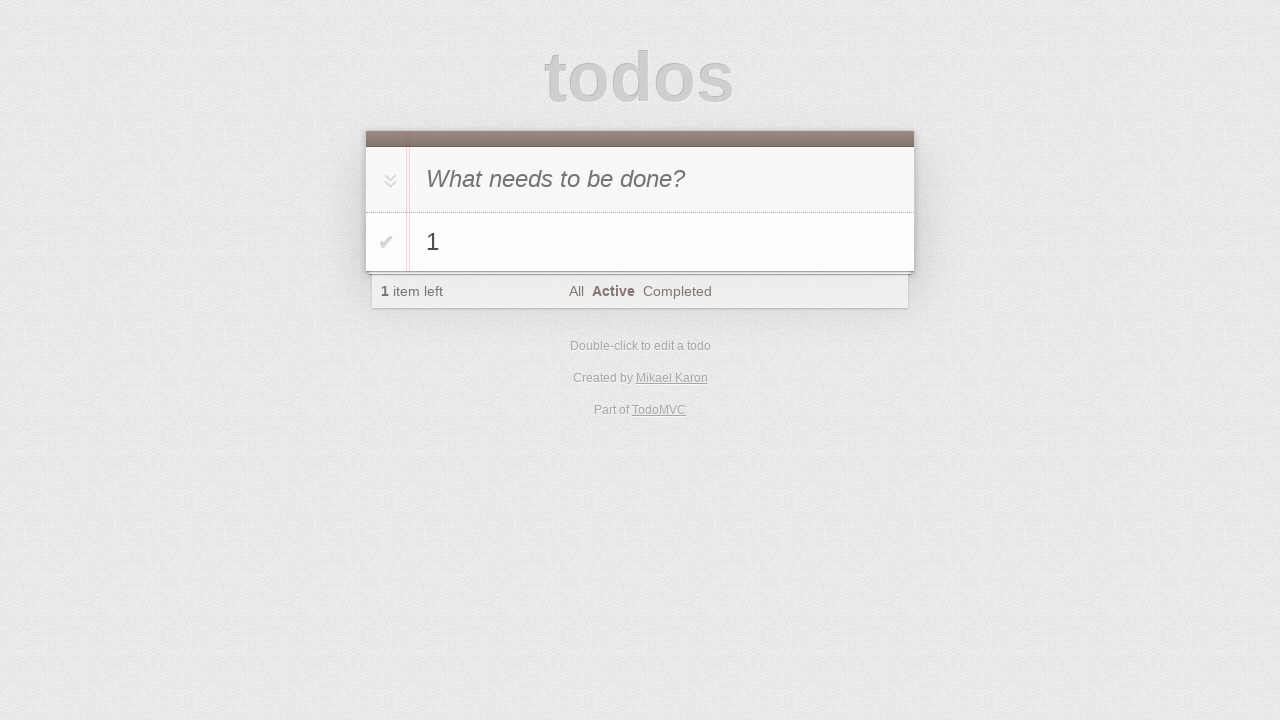

Hovered over the active task to reveal delete button at (640, 242) on #todo-list li:has-text('1')
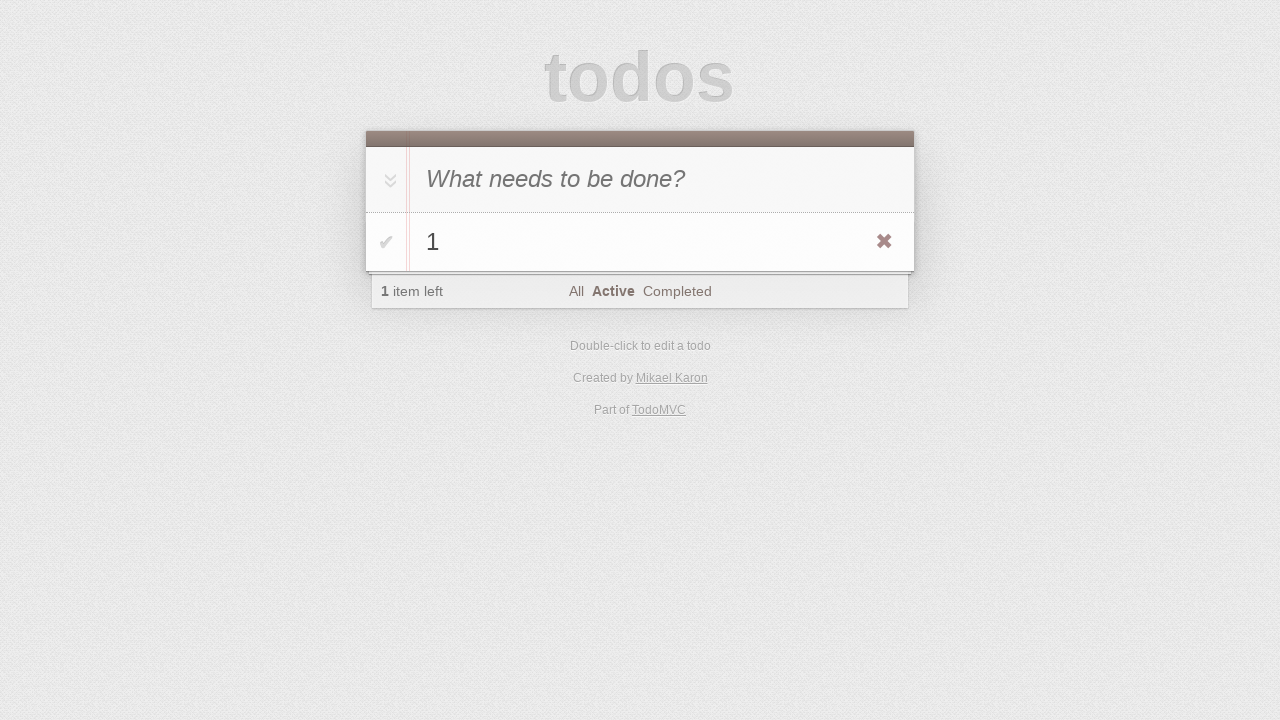

Clicked delete button to remove the task at (884, 242) on #todo-list li:has-text('1') .destroy
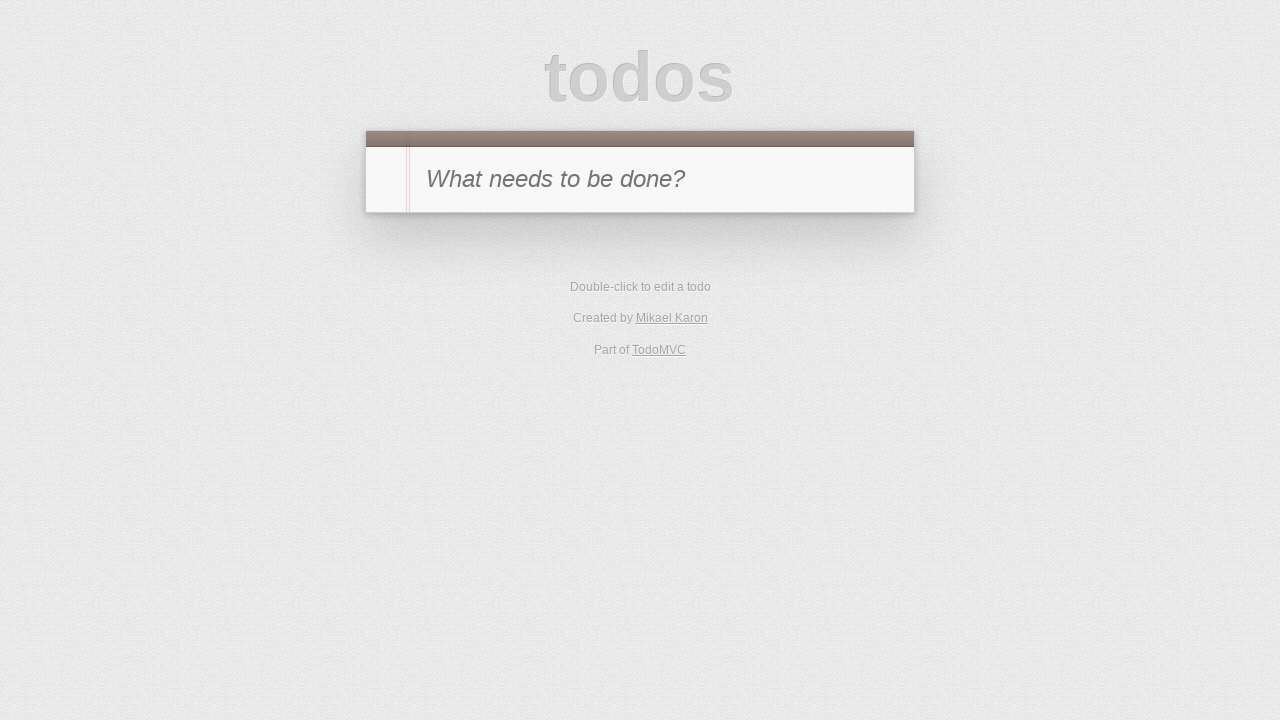

Verified that no tasks remain in the list
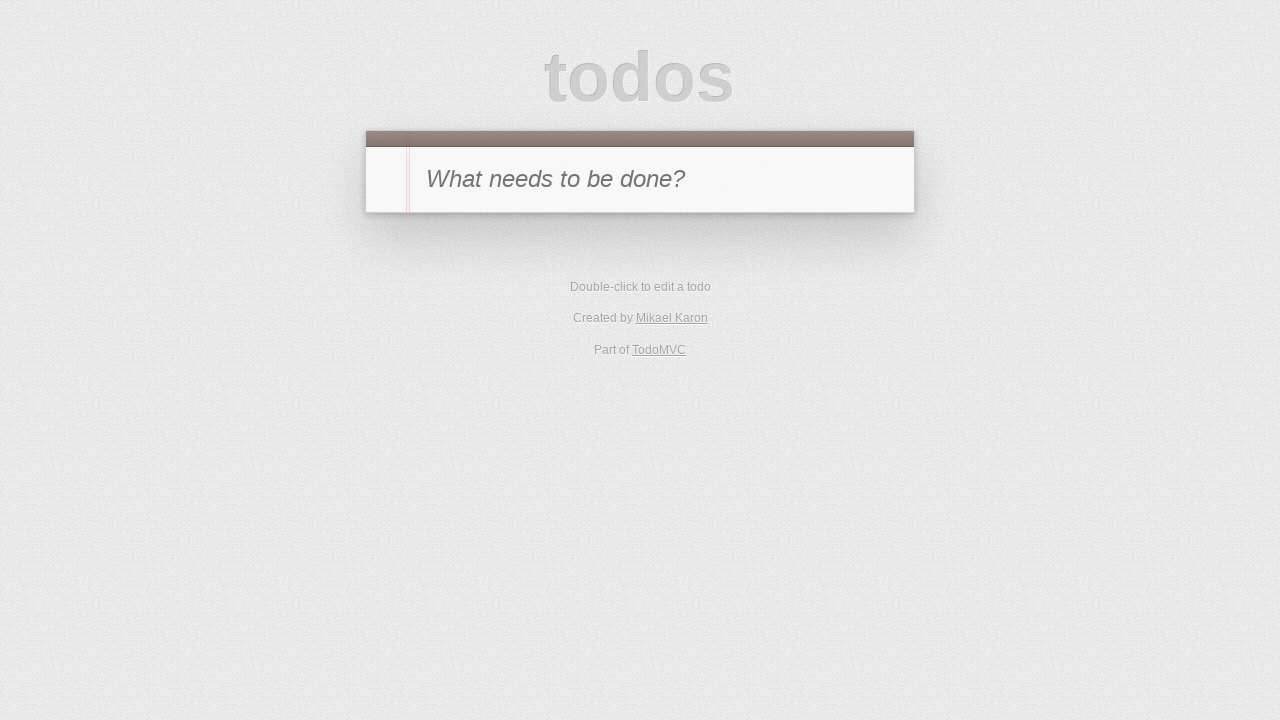

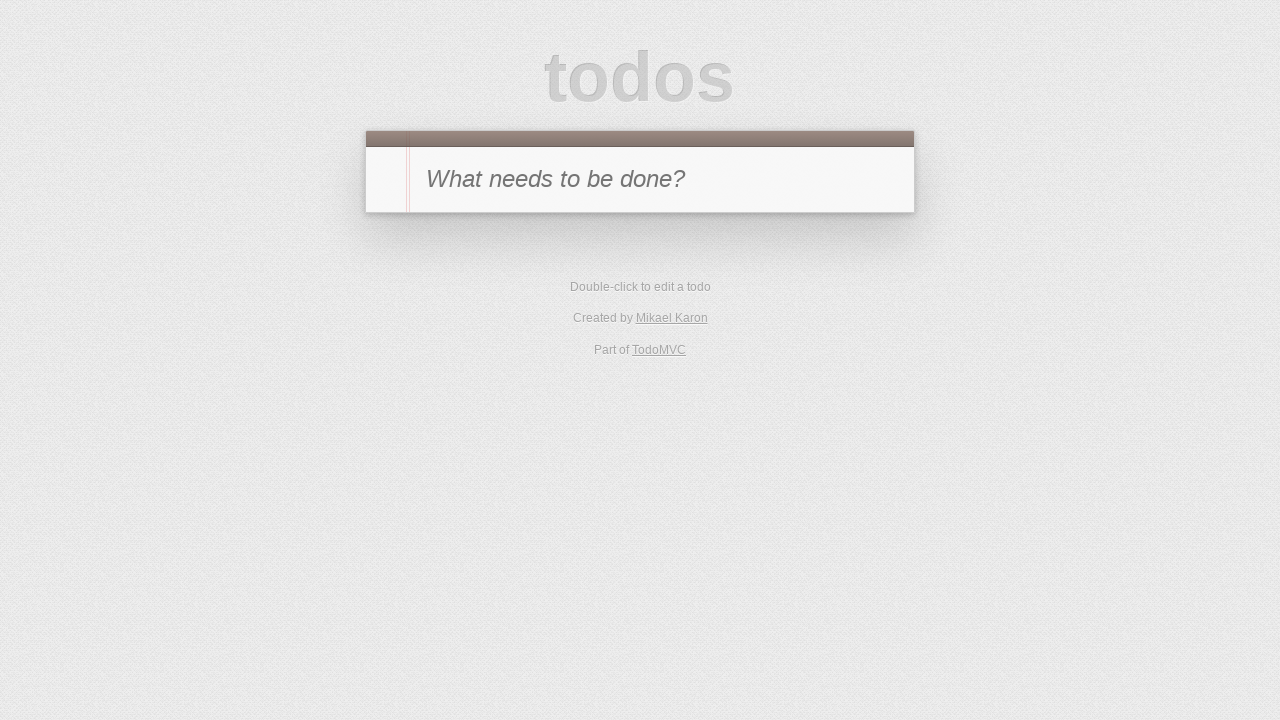